Tests drag and drop functionality by dragging element A to element B position

Starting URL: https://the-internet.herokuapp.com/drag_and_drop

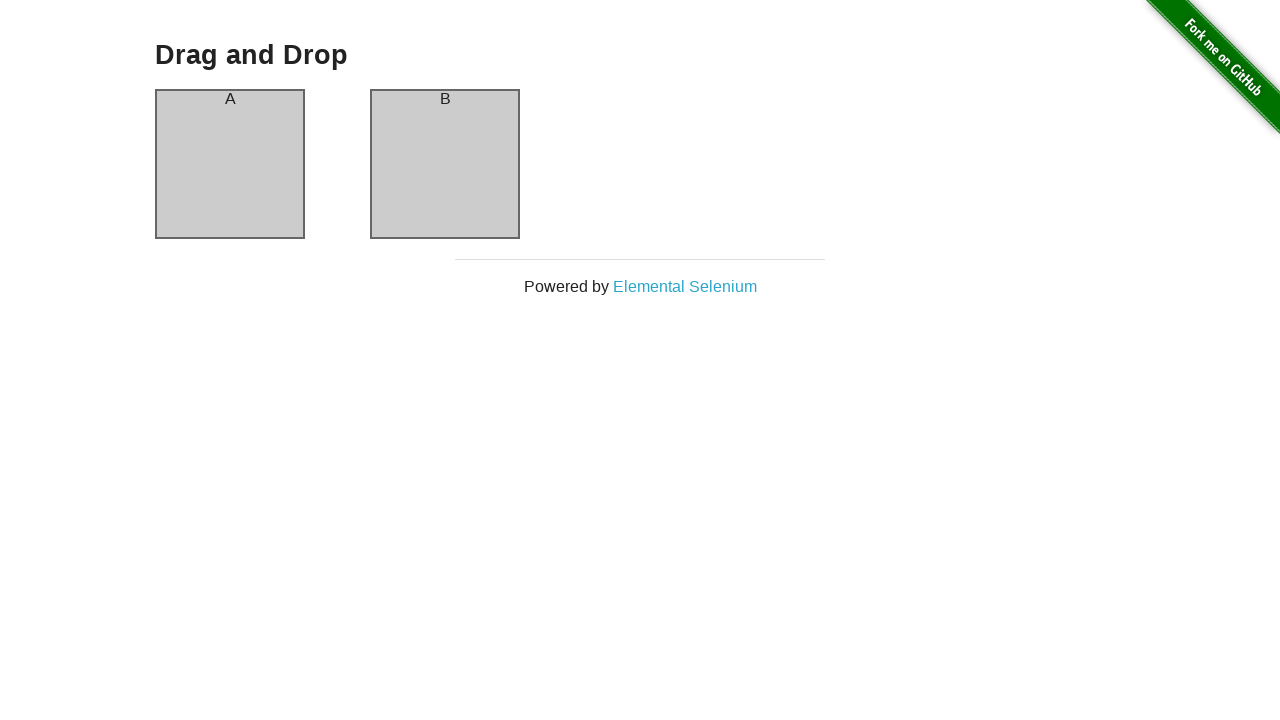

Located source element (column-a) for drag and drop
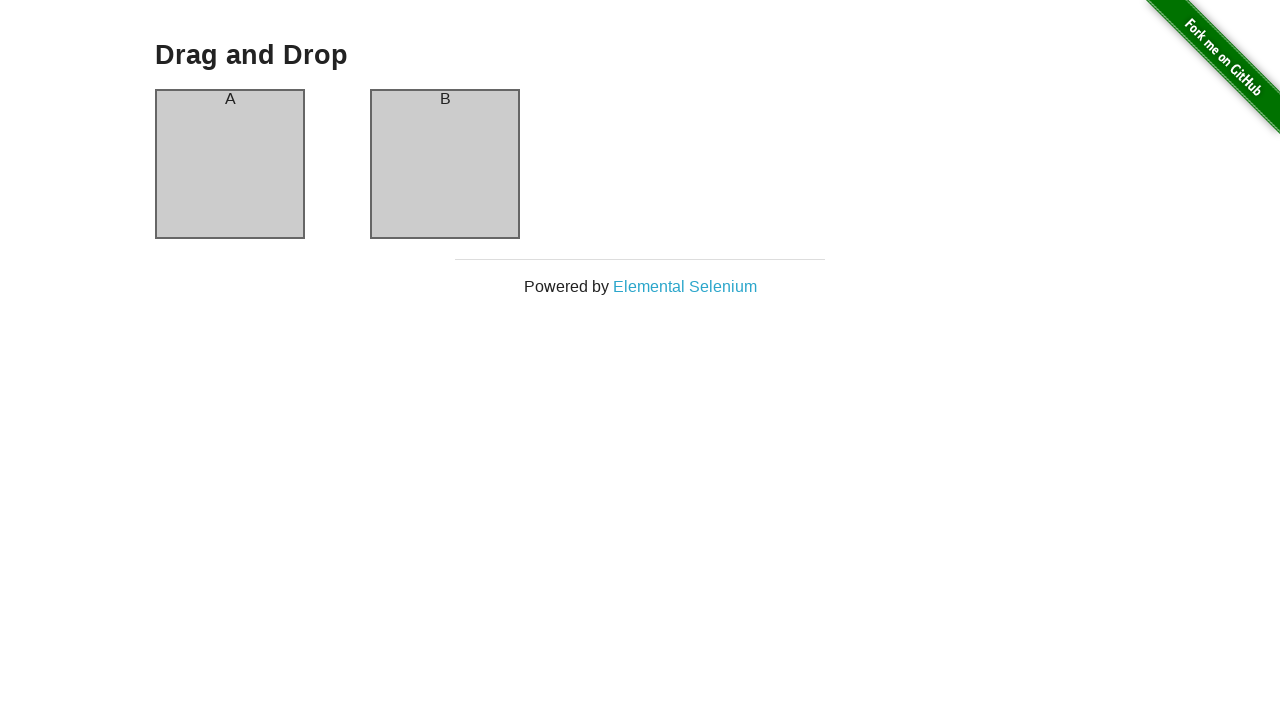

Located destination element (column-b) for drag and drop
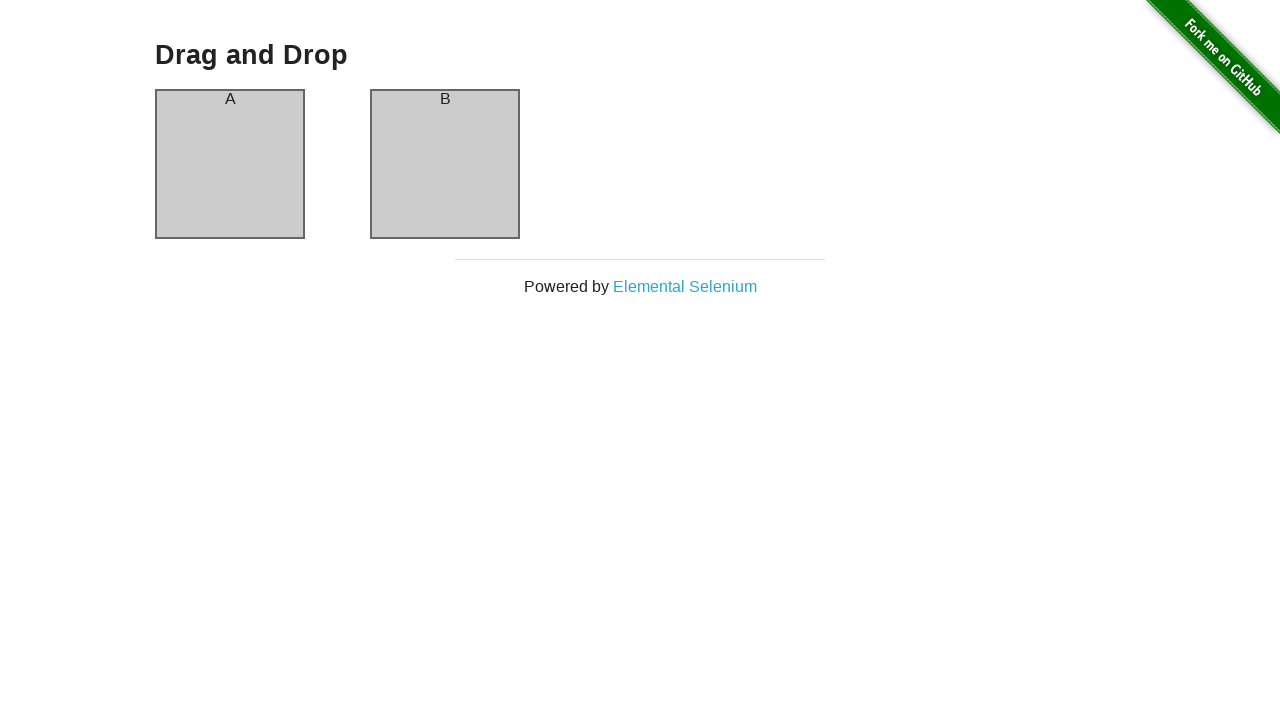

Dragged element A to element B position at (445, 164)
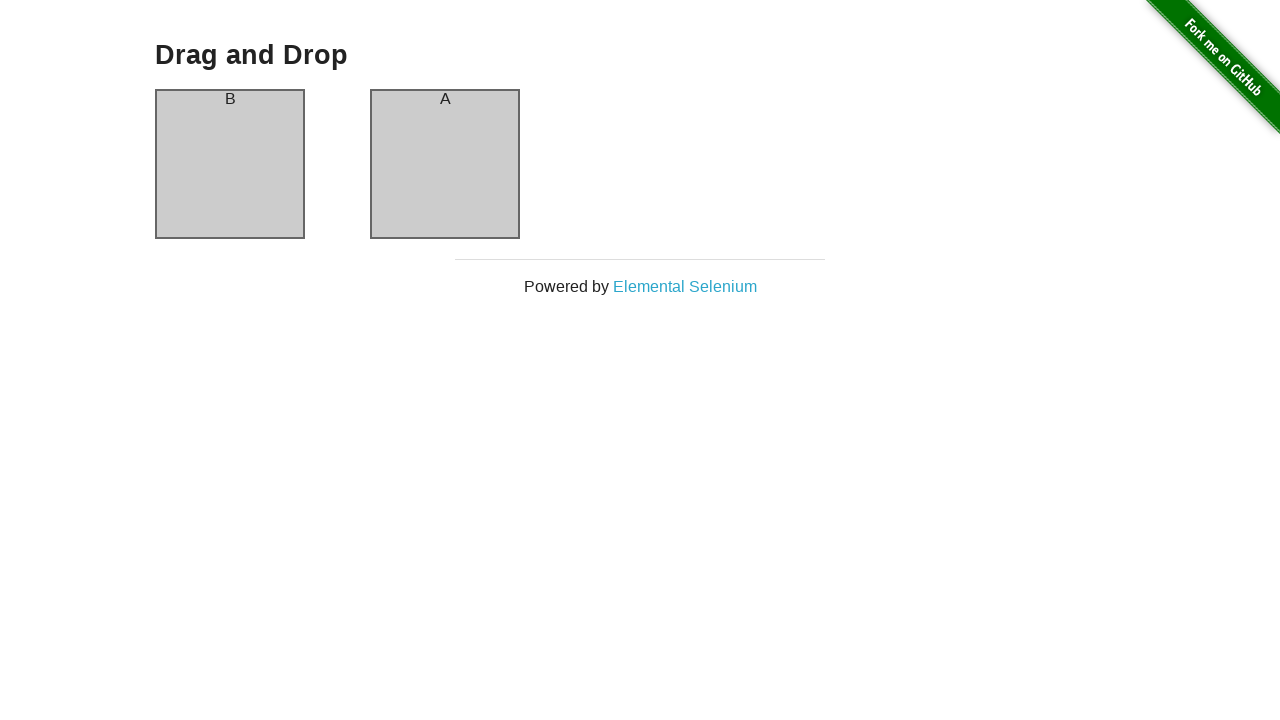

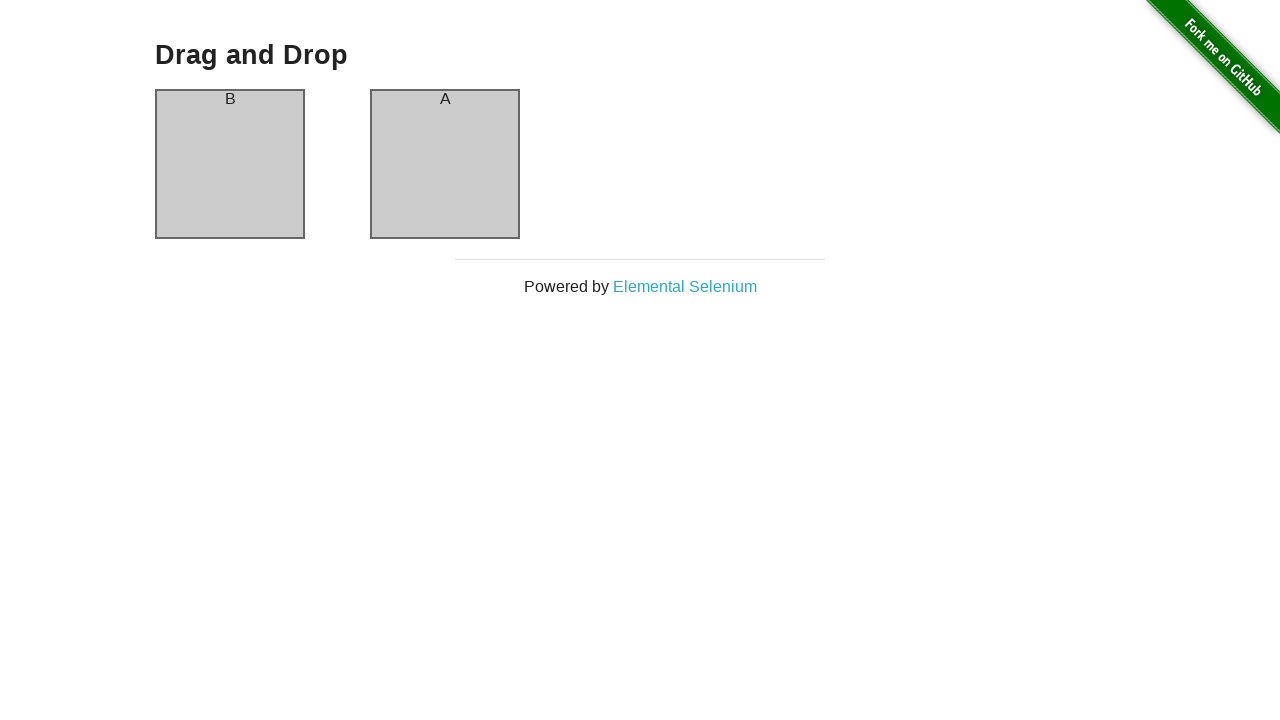